Tests sorting the Email column in ascending order by clicking the column header

Starting URL: http://the-internet.herokuapp.com/tables

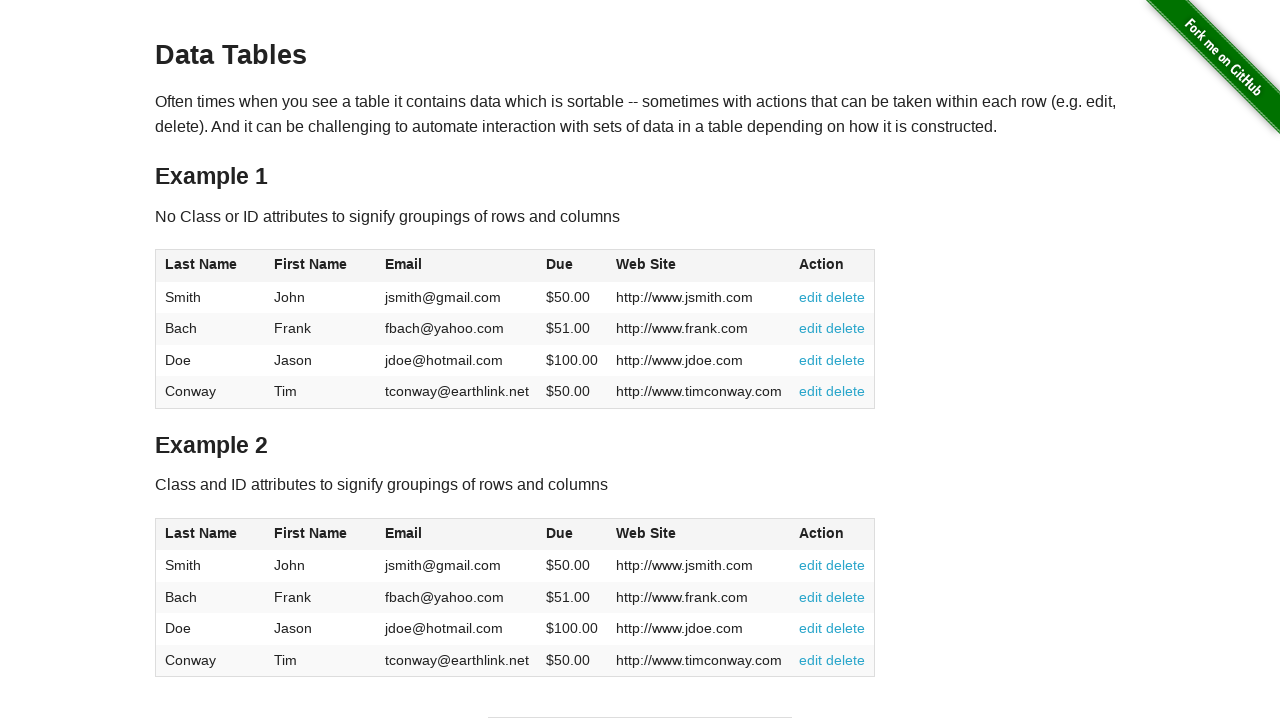

Clicked Email column header to sort ascending at (457, 266) on #table1 thead tr th:nth-of-type(3)
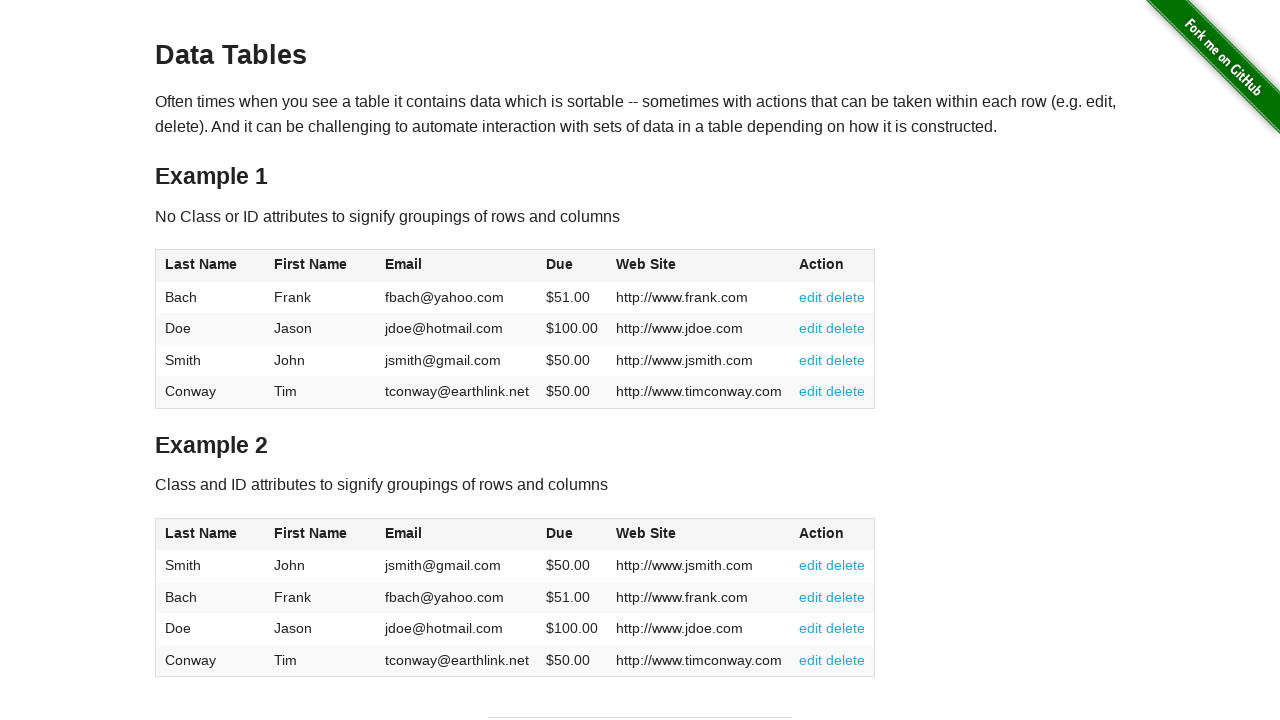

Email column values loaded after sort
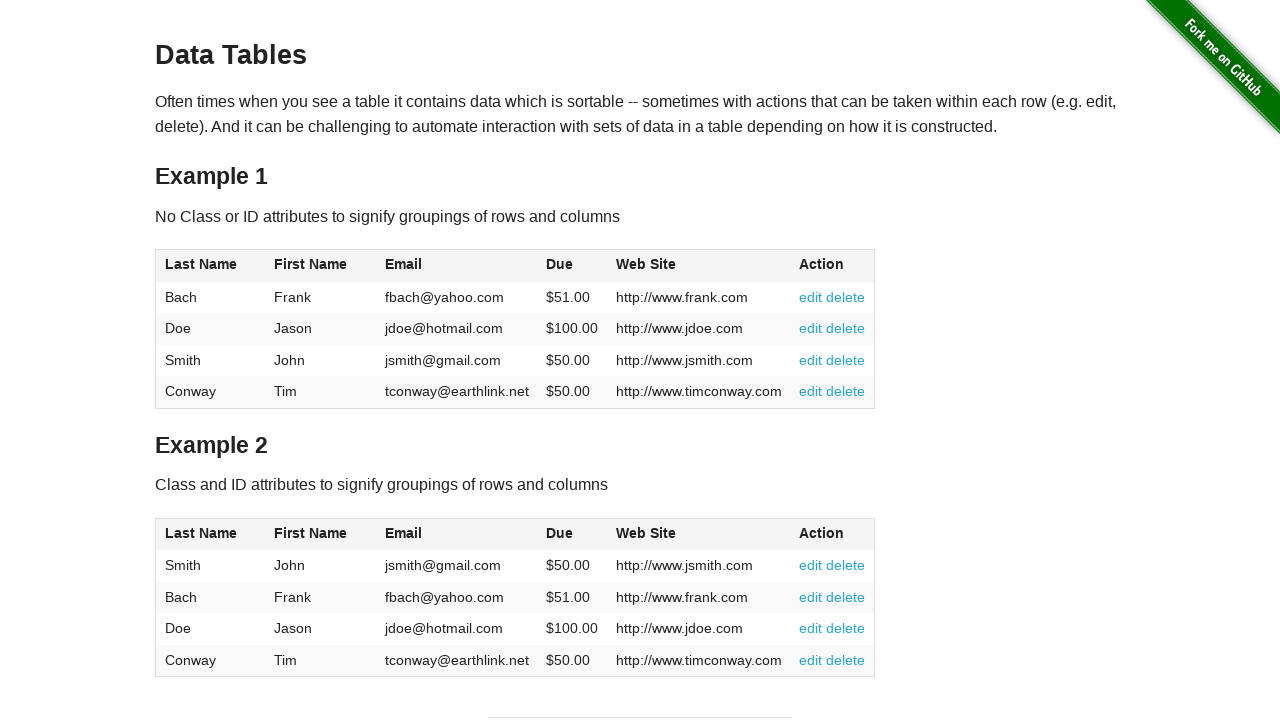

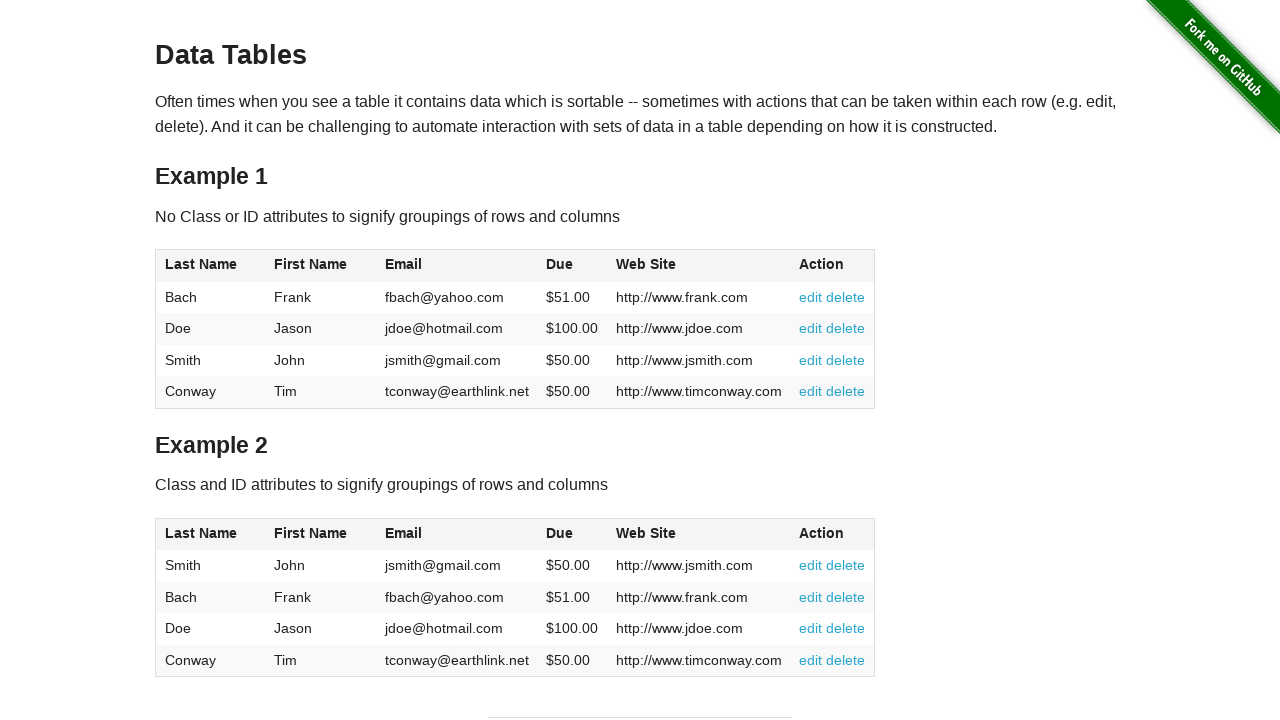